Tests clicking a link on mycontactform.com and verifies the resulting page title

Starting URL: https://www.mycontactform.com/index.php

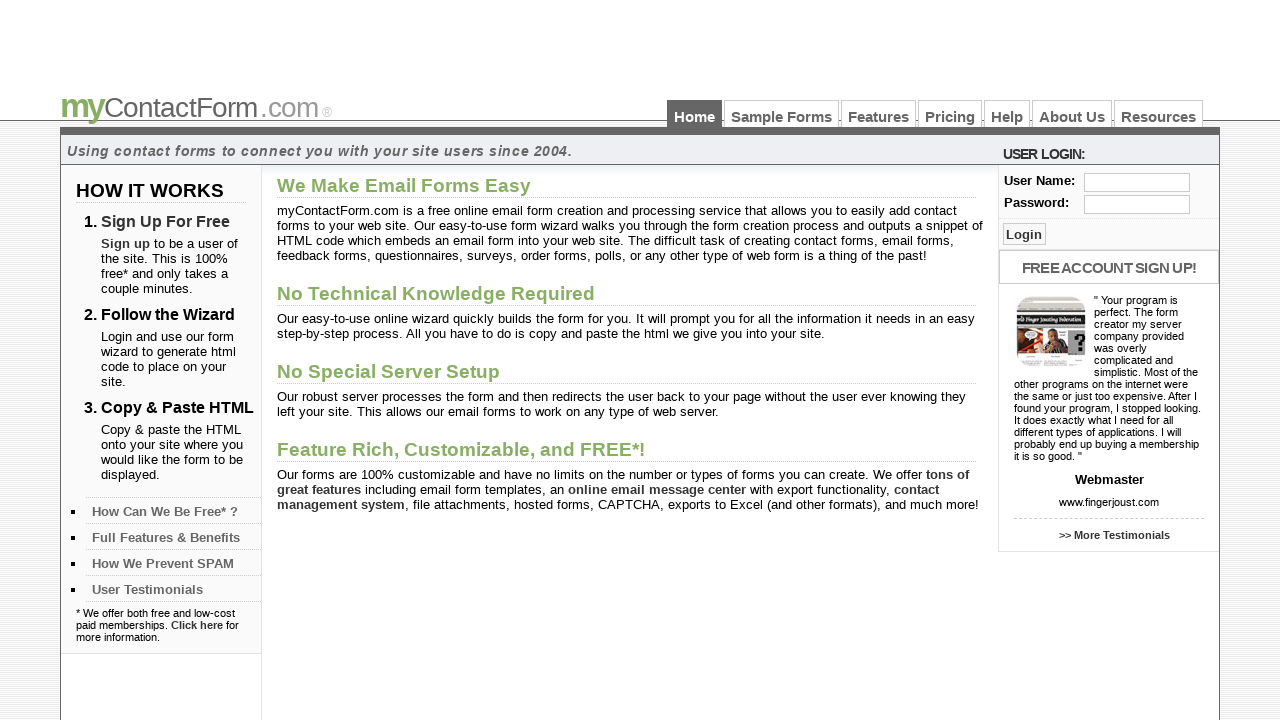

Clicked the 'How Can We Be Free* ?' link at (174, 510) on text='How Can We Be Free* ?'
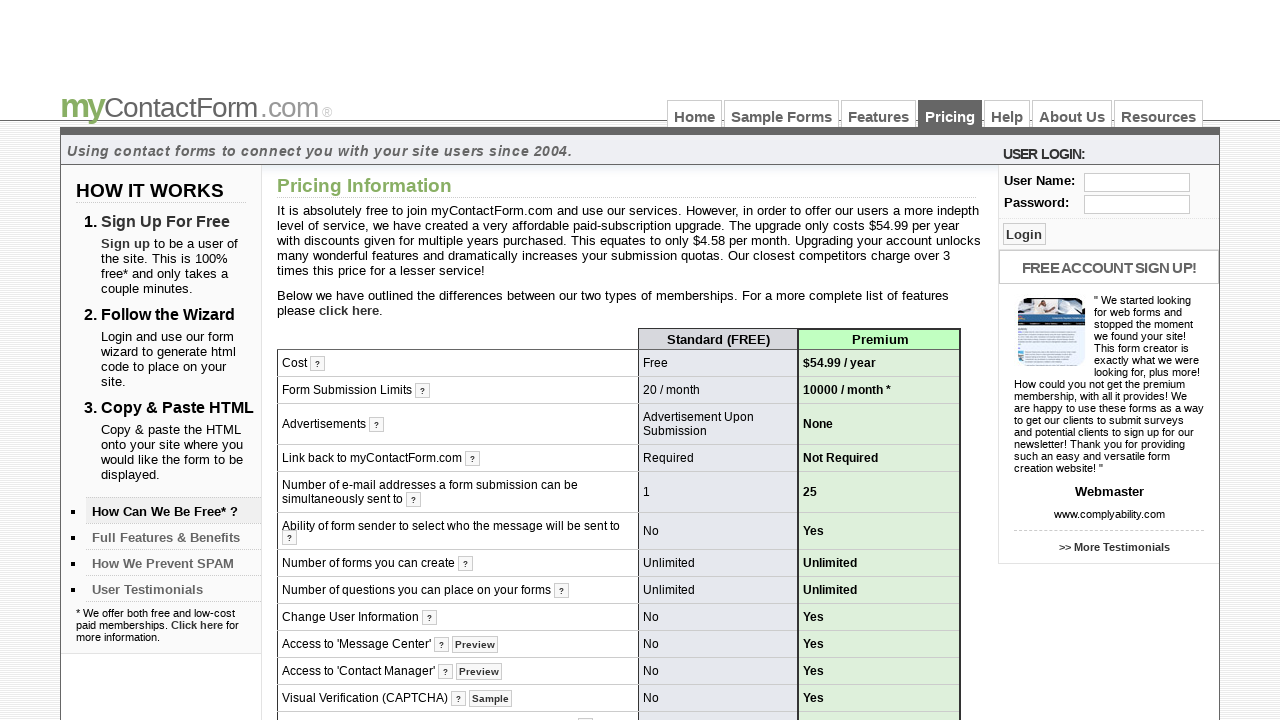

Waited for page to load (networkidle)
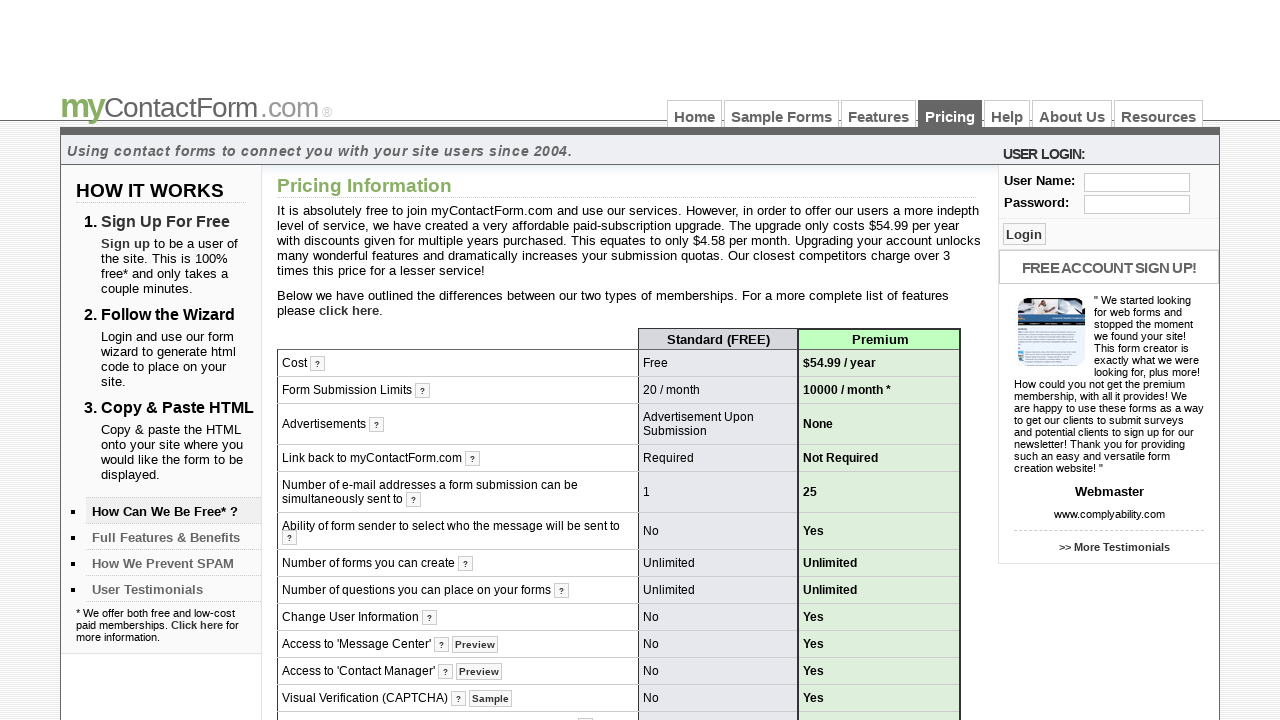

Verified page title is 'Pricing Information - myContactForm.com'
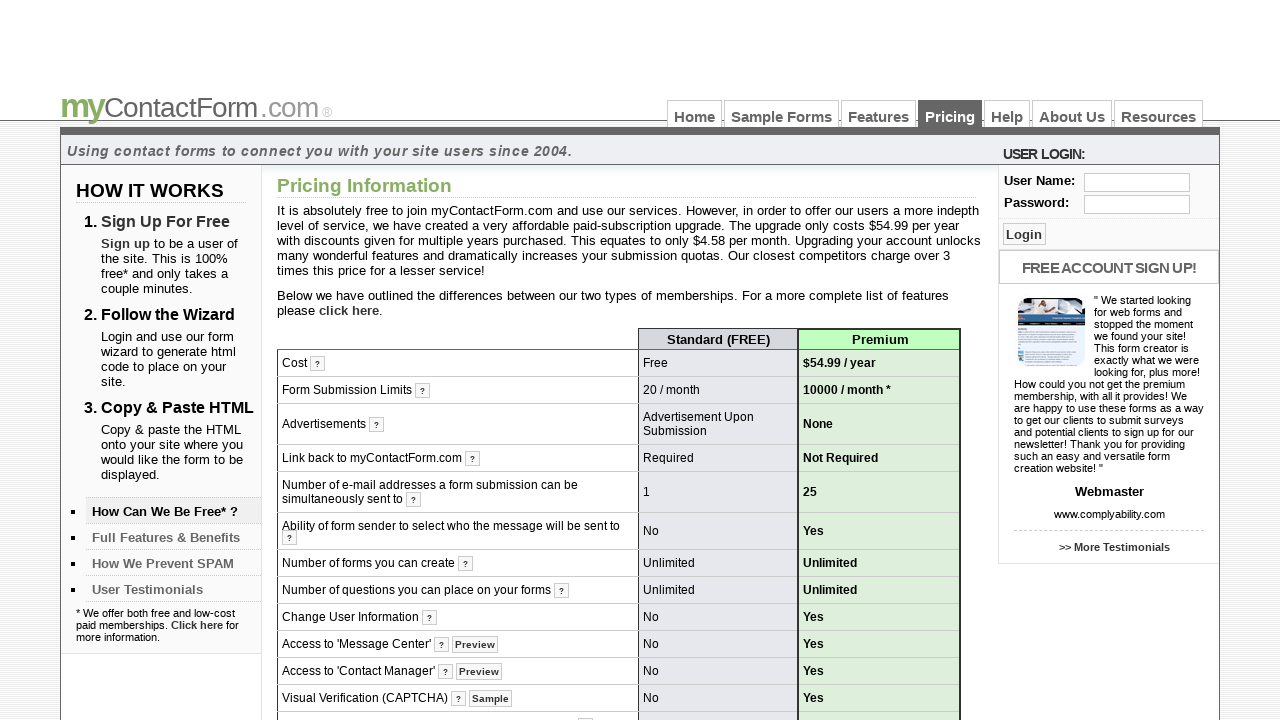

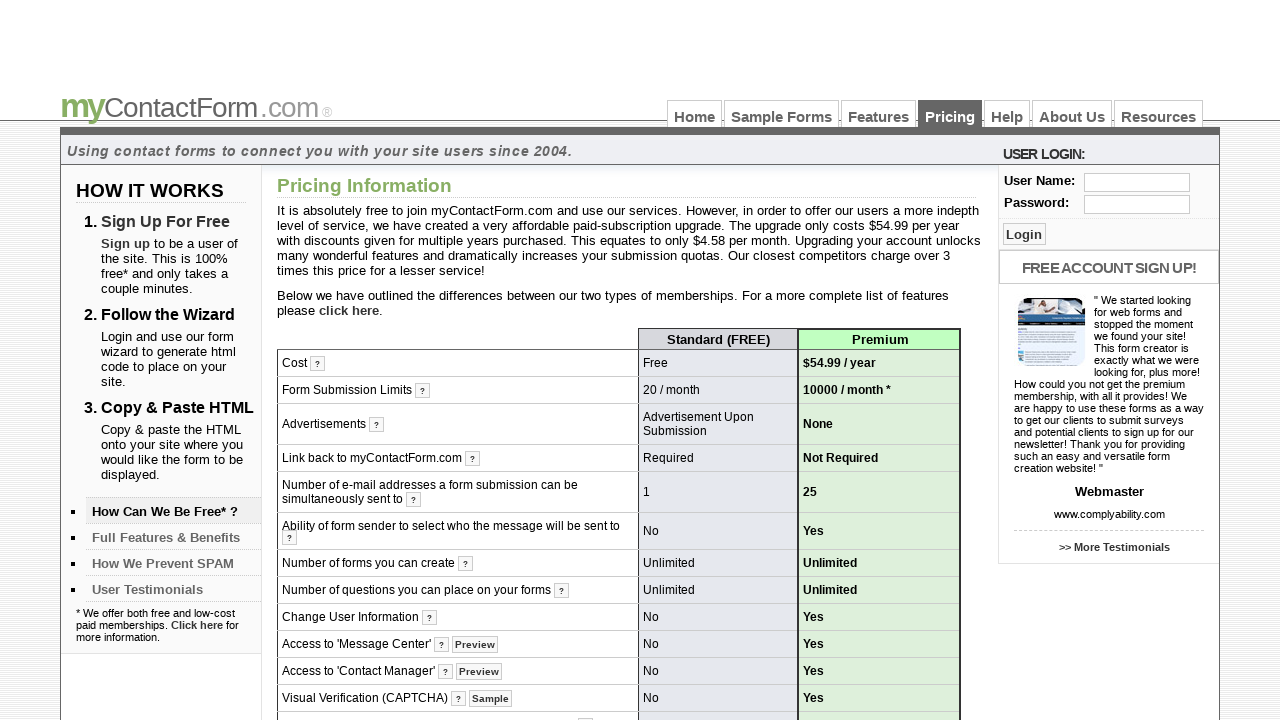